Tests dropdown selection functionality by selecting options from a course dropdown using different selection methods (by value, by index, and by visible text)

Starting URL: https://www.hyrtutorials.com/p/html-dropdown-elements-practice.html

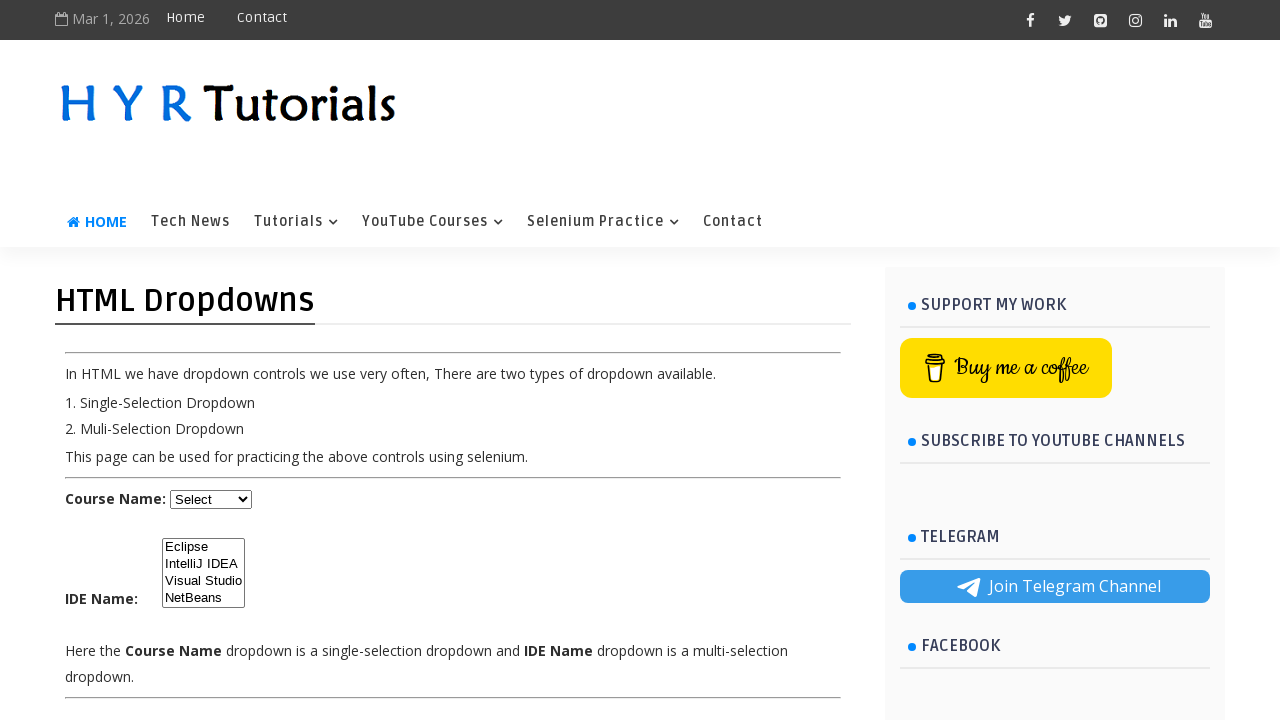

Waited for course dropdown to be available
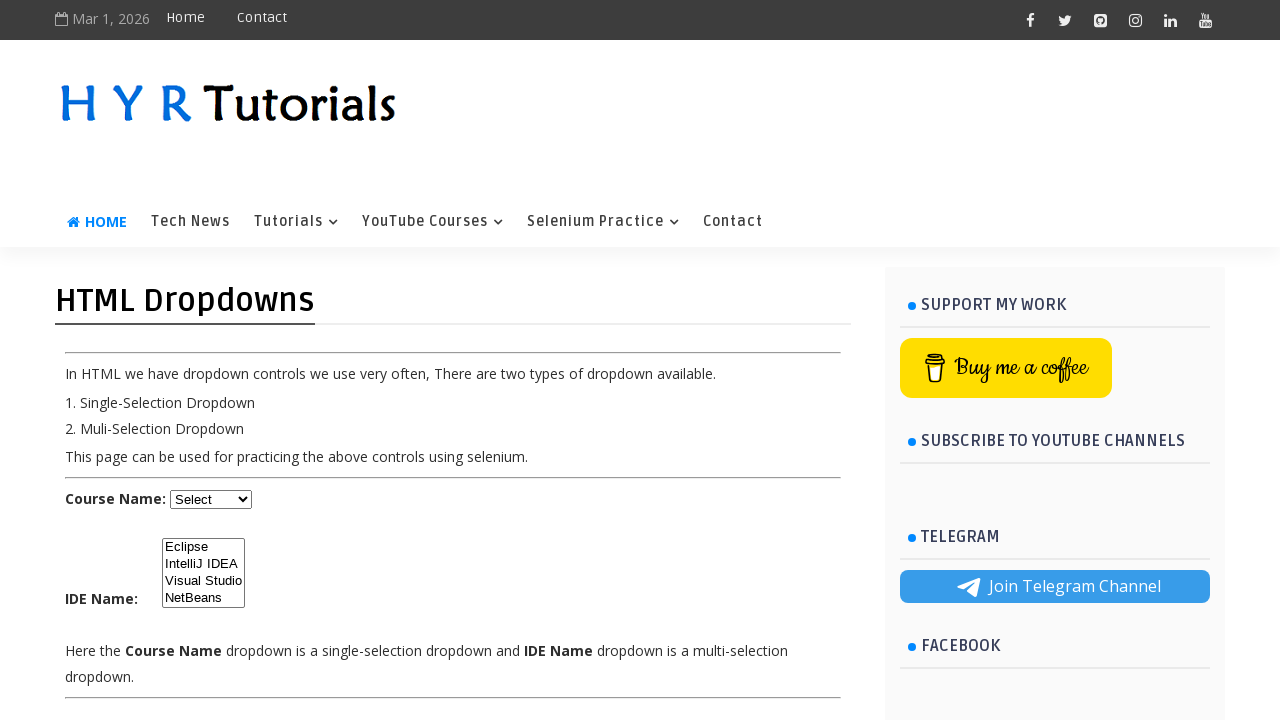

Selected '.NET' option from dropdown by value on #course
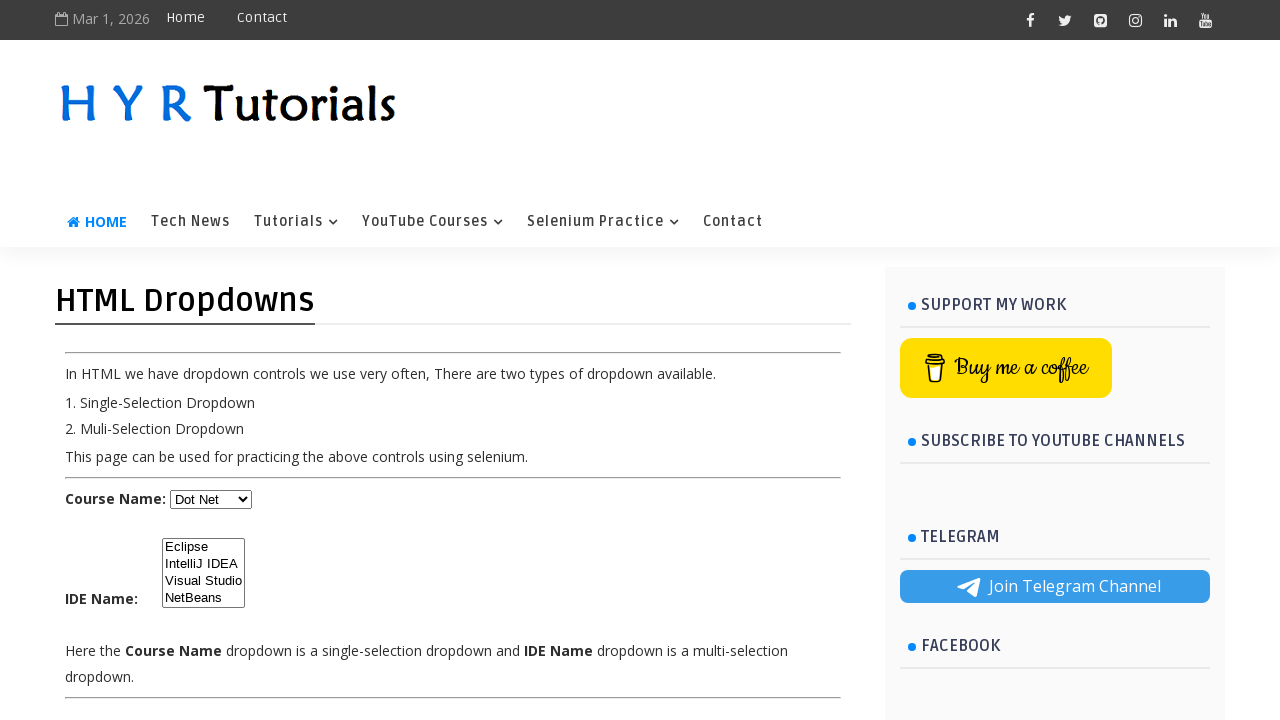

Selected second option from dropdown by index on #course
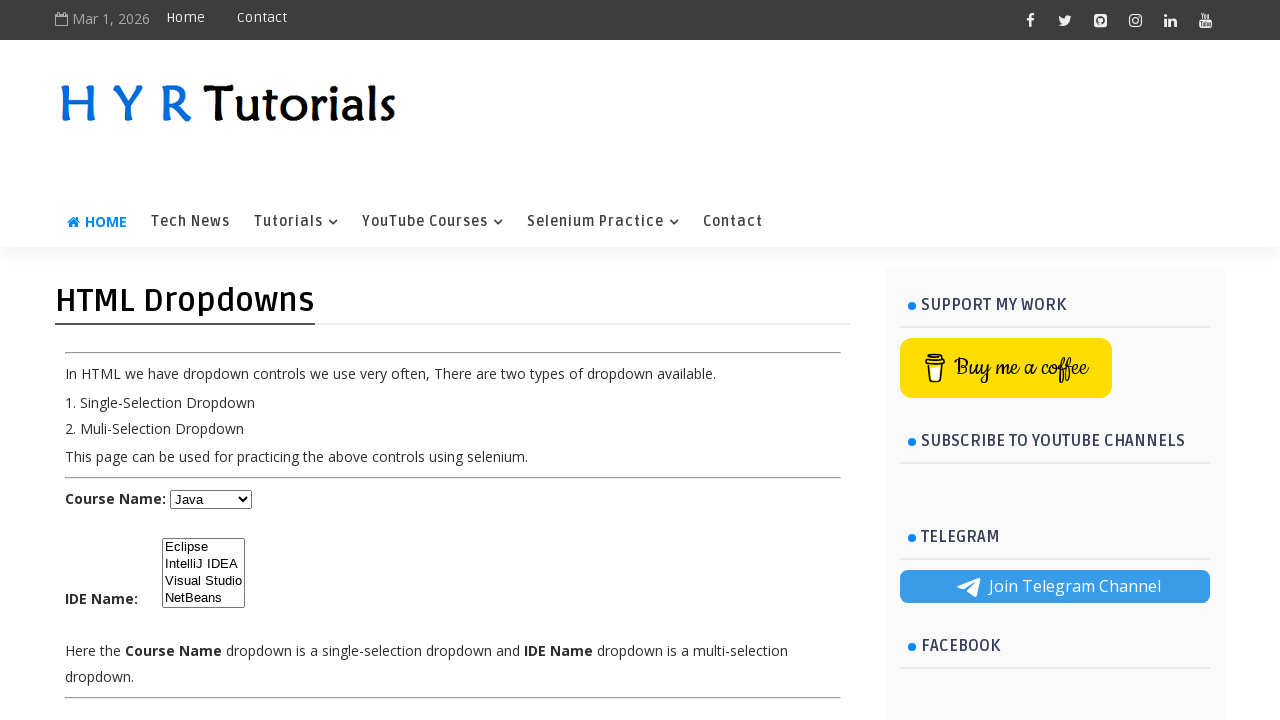

Selected 'Python' option from dropdown by value on #course
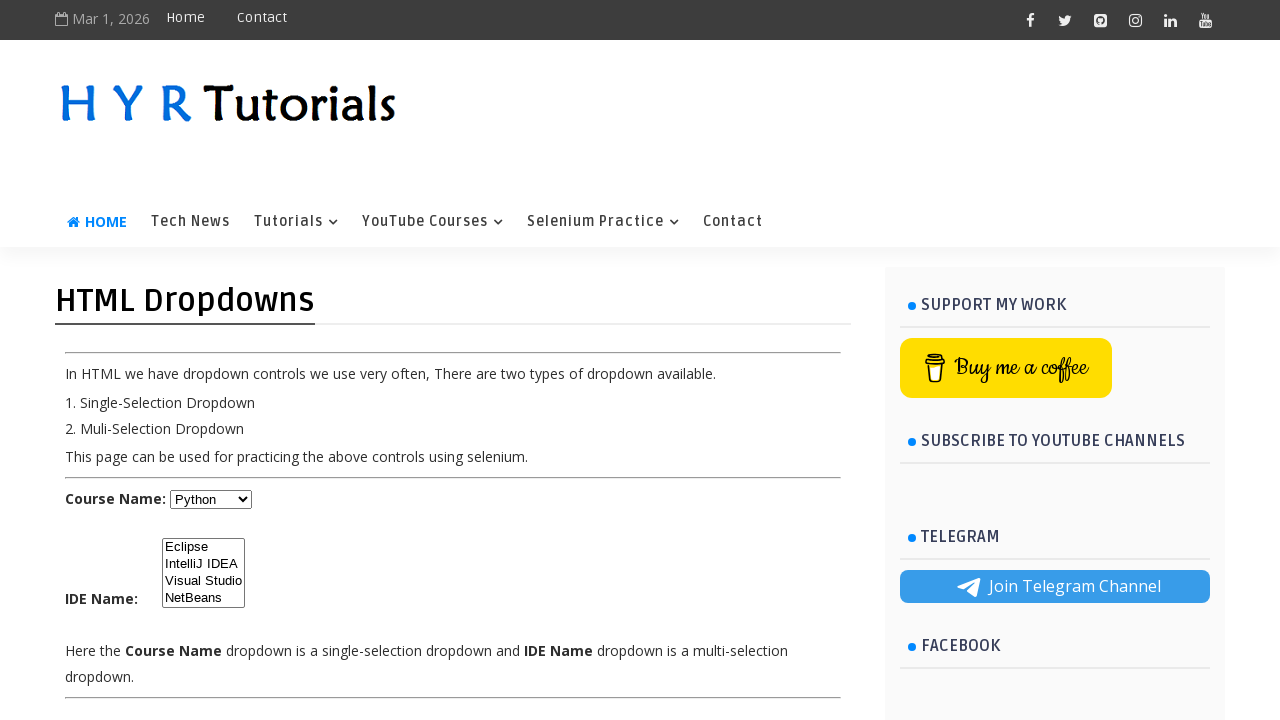

Selected 'Javascript' option from dropdown by visible text on #course
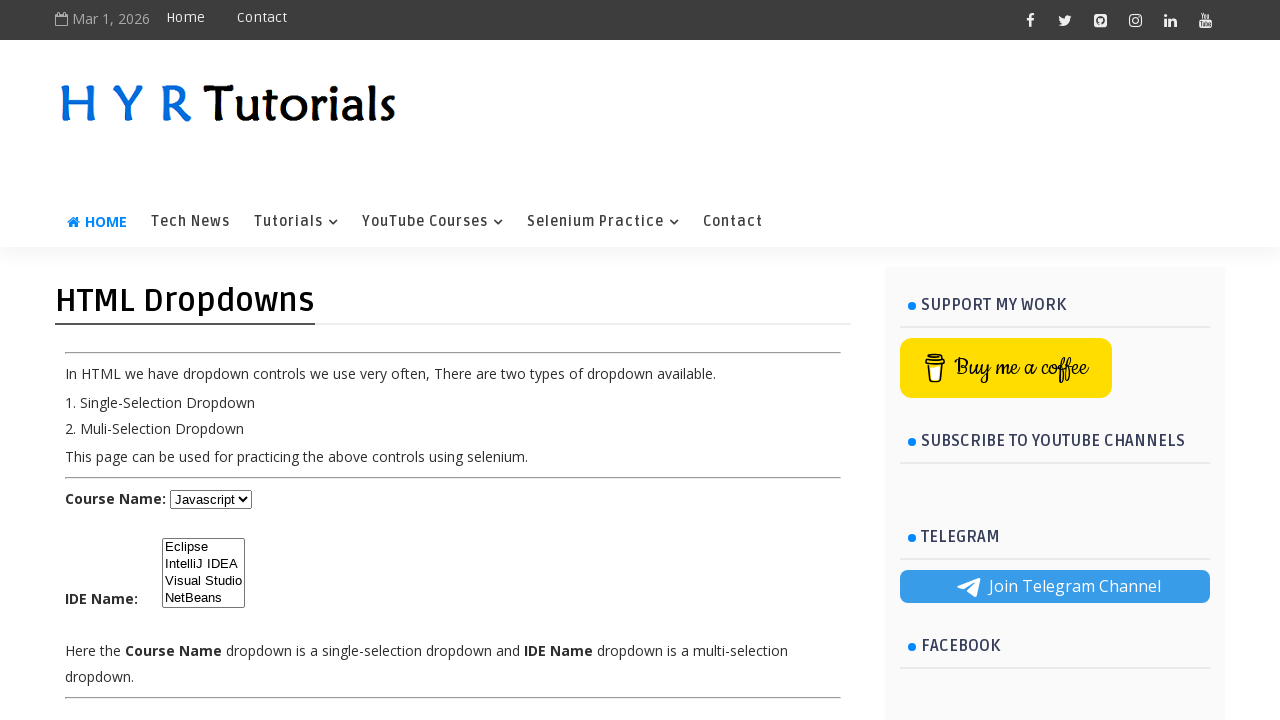

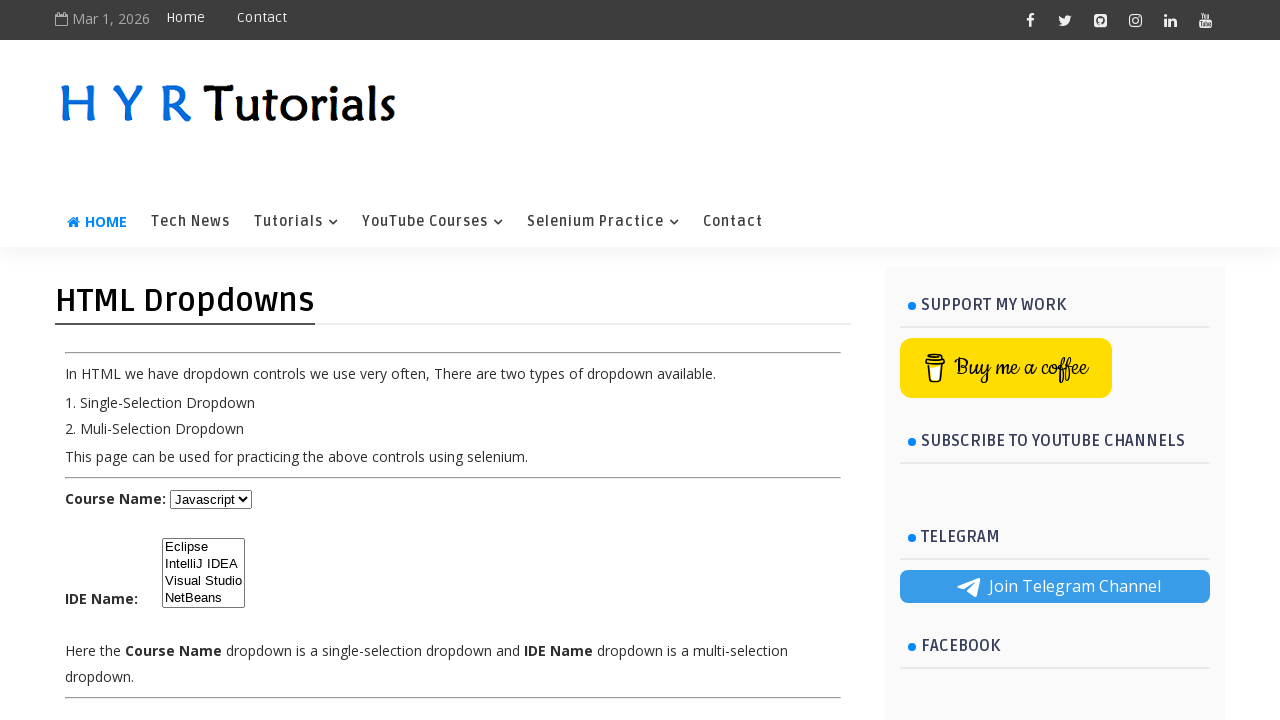